Navigates to the Guru99 demo page, maximizes the window, and verifies that the page title matches the expected value "Demo Guru99 Pages"

Starting URL: http://demo.guru99.com/test/guru99home/

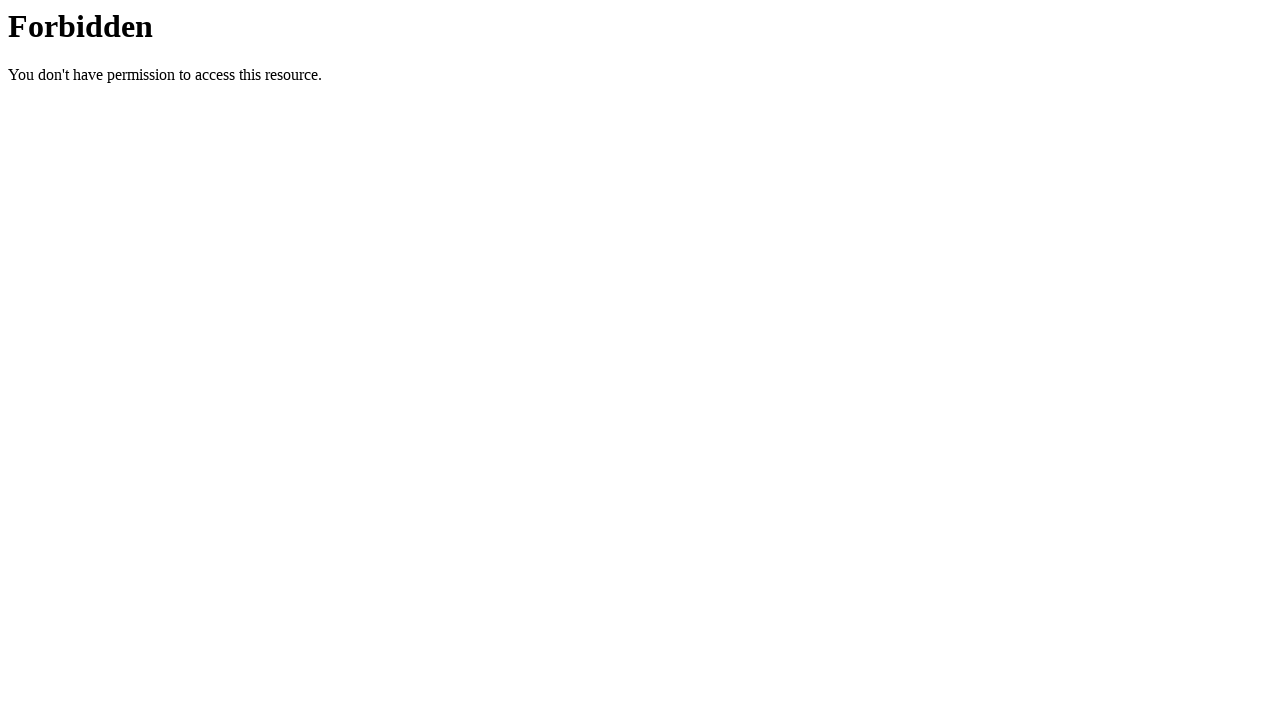

Set viewport size to 1920x1080
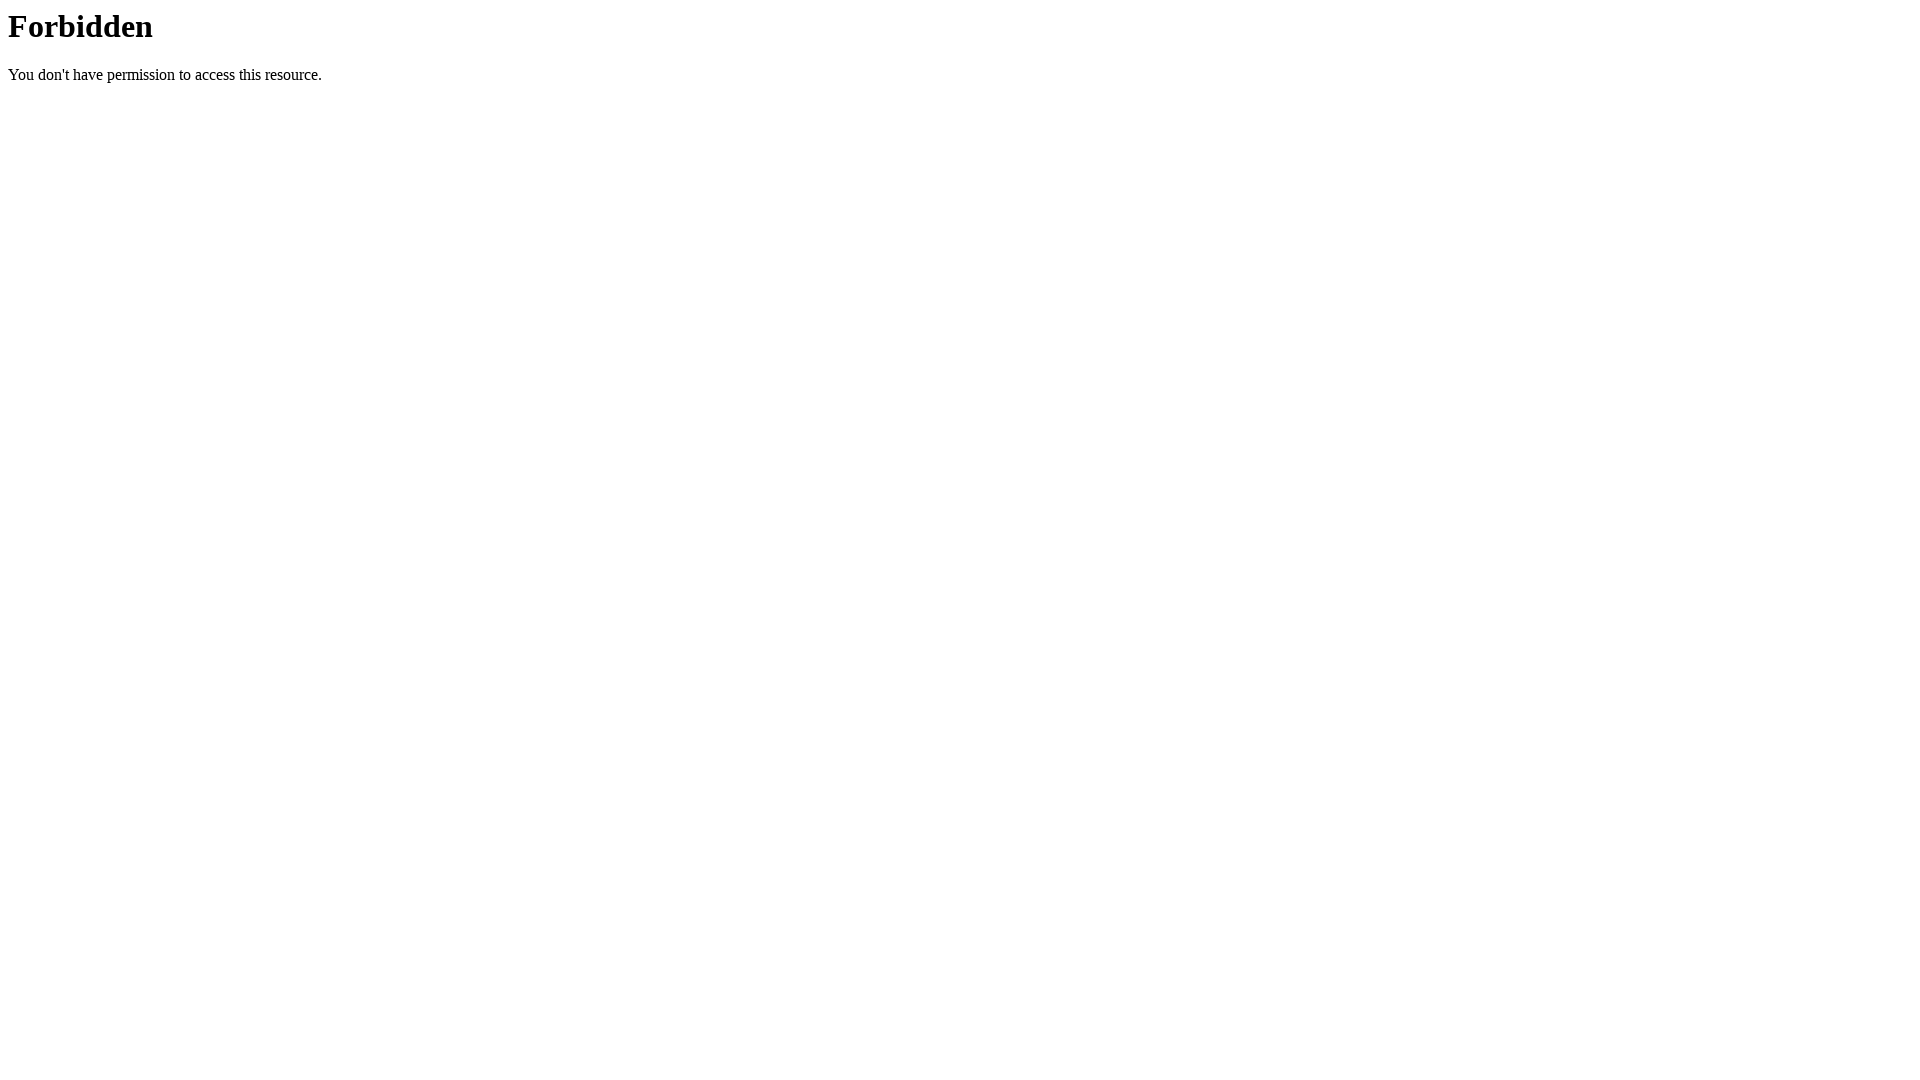

Page loaded - domcontentloaded state reached
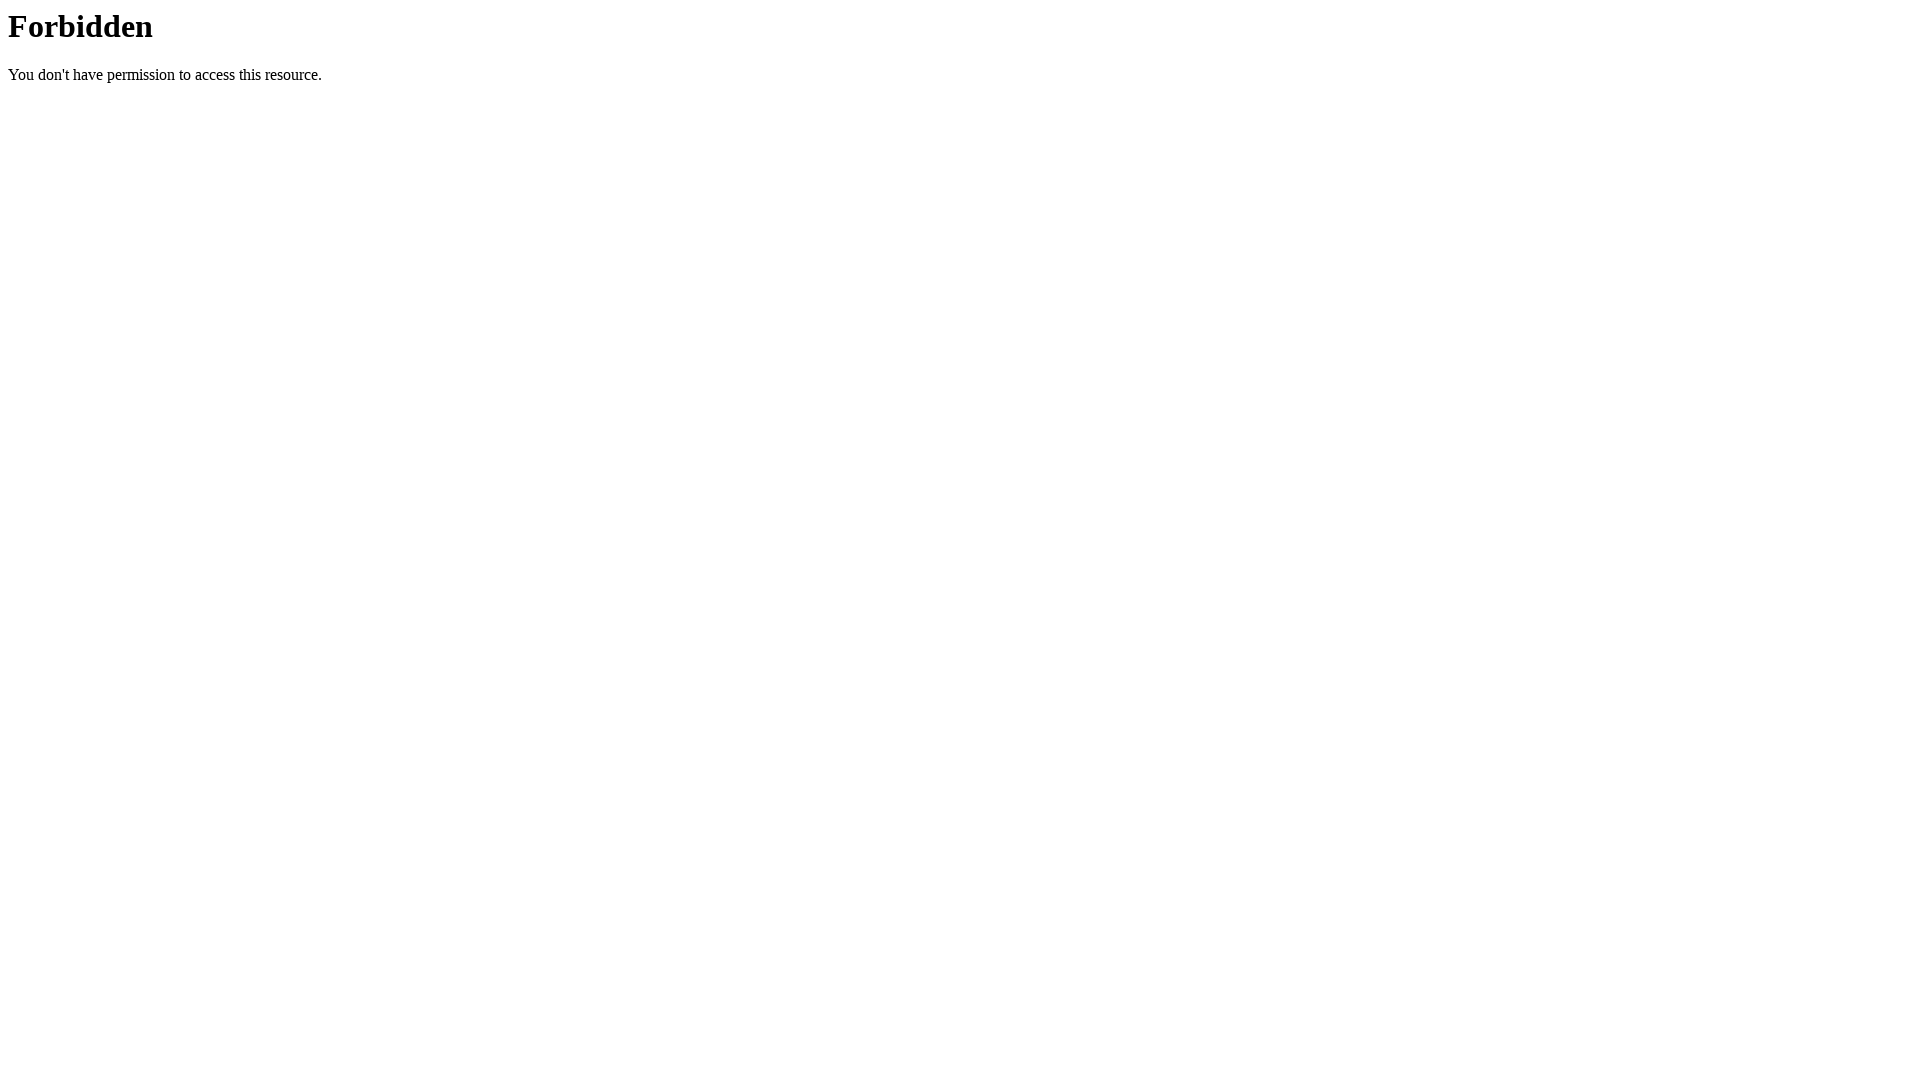

Retrieved page title: '403 Forbidden'
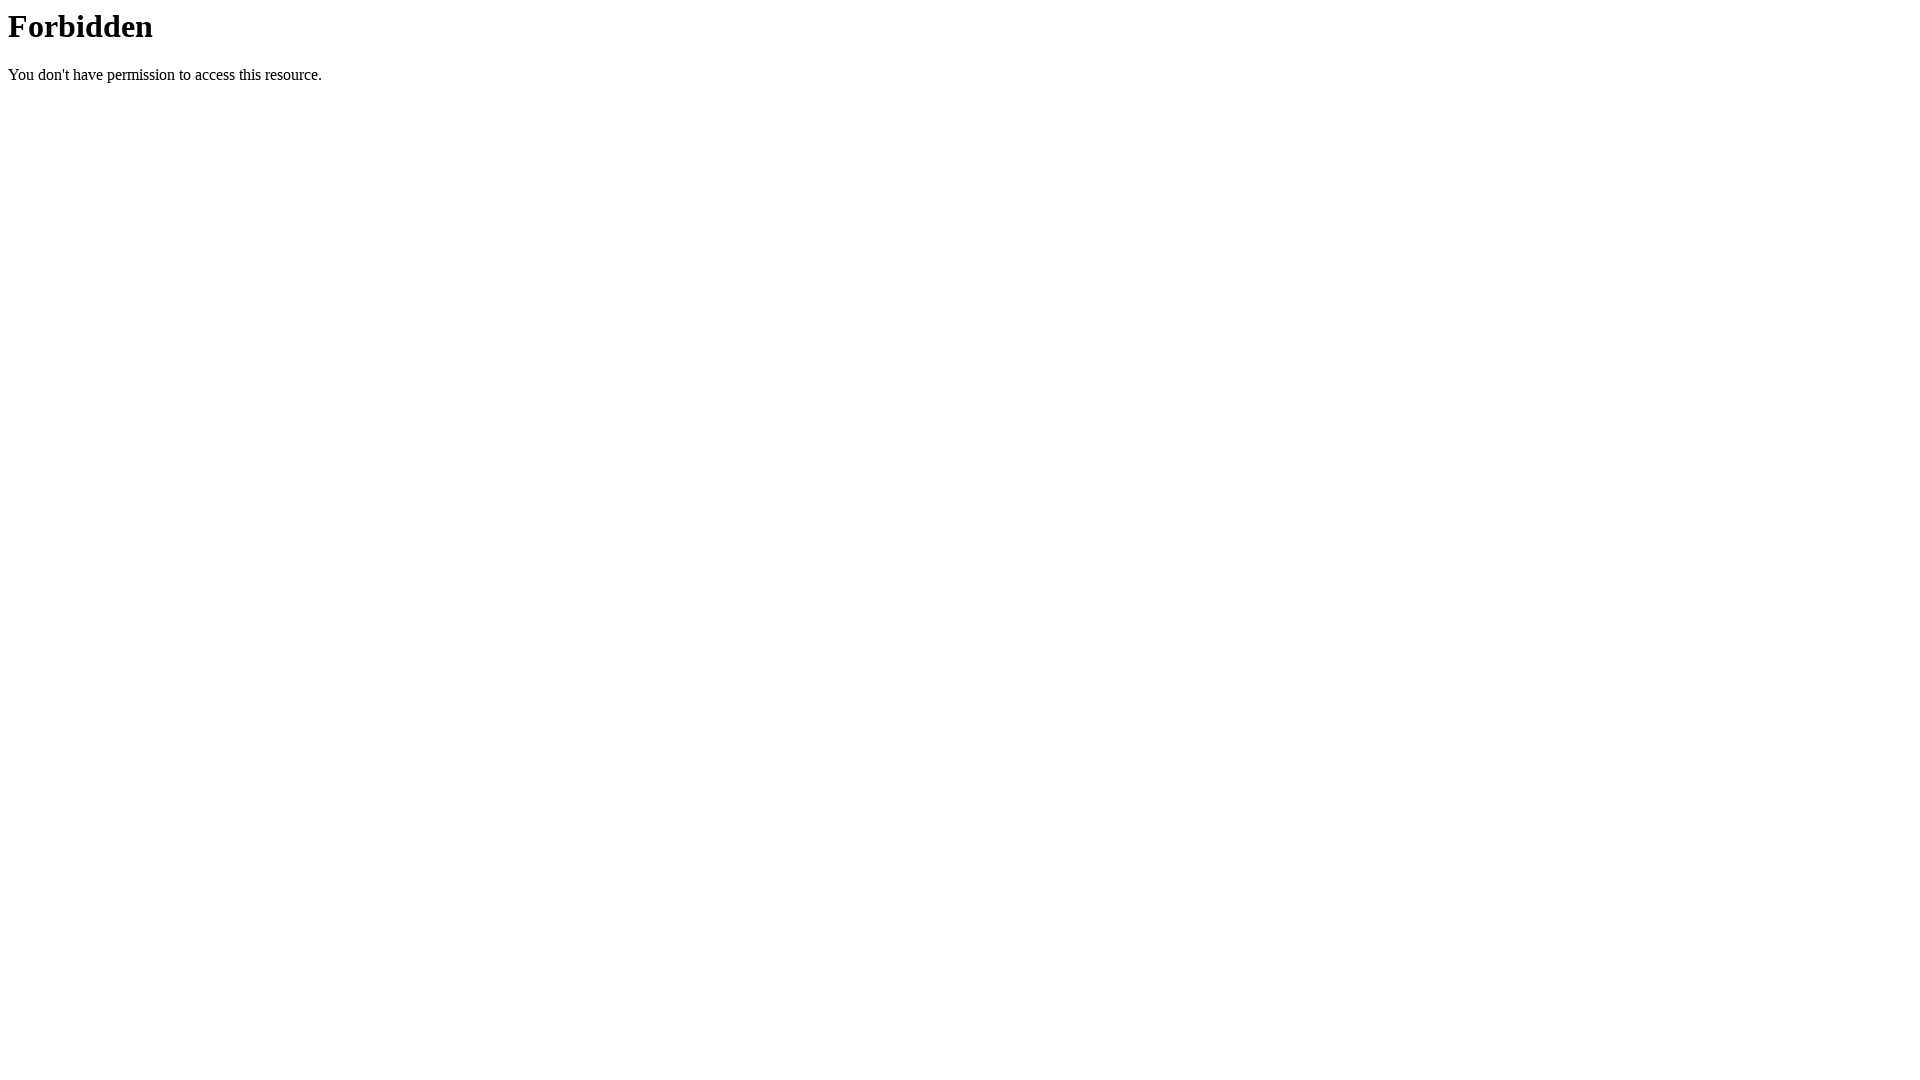

Page title verification failed - expected 'Demo Guru99 Pages' but got '403 Forbidden'
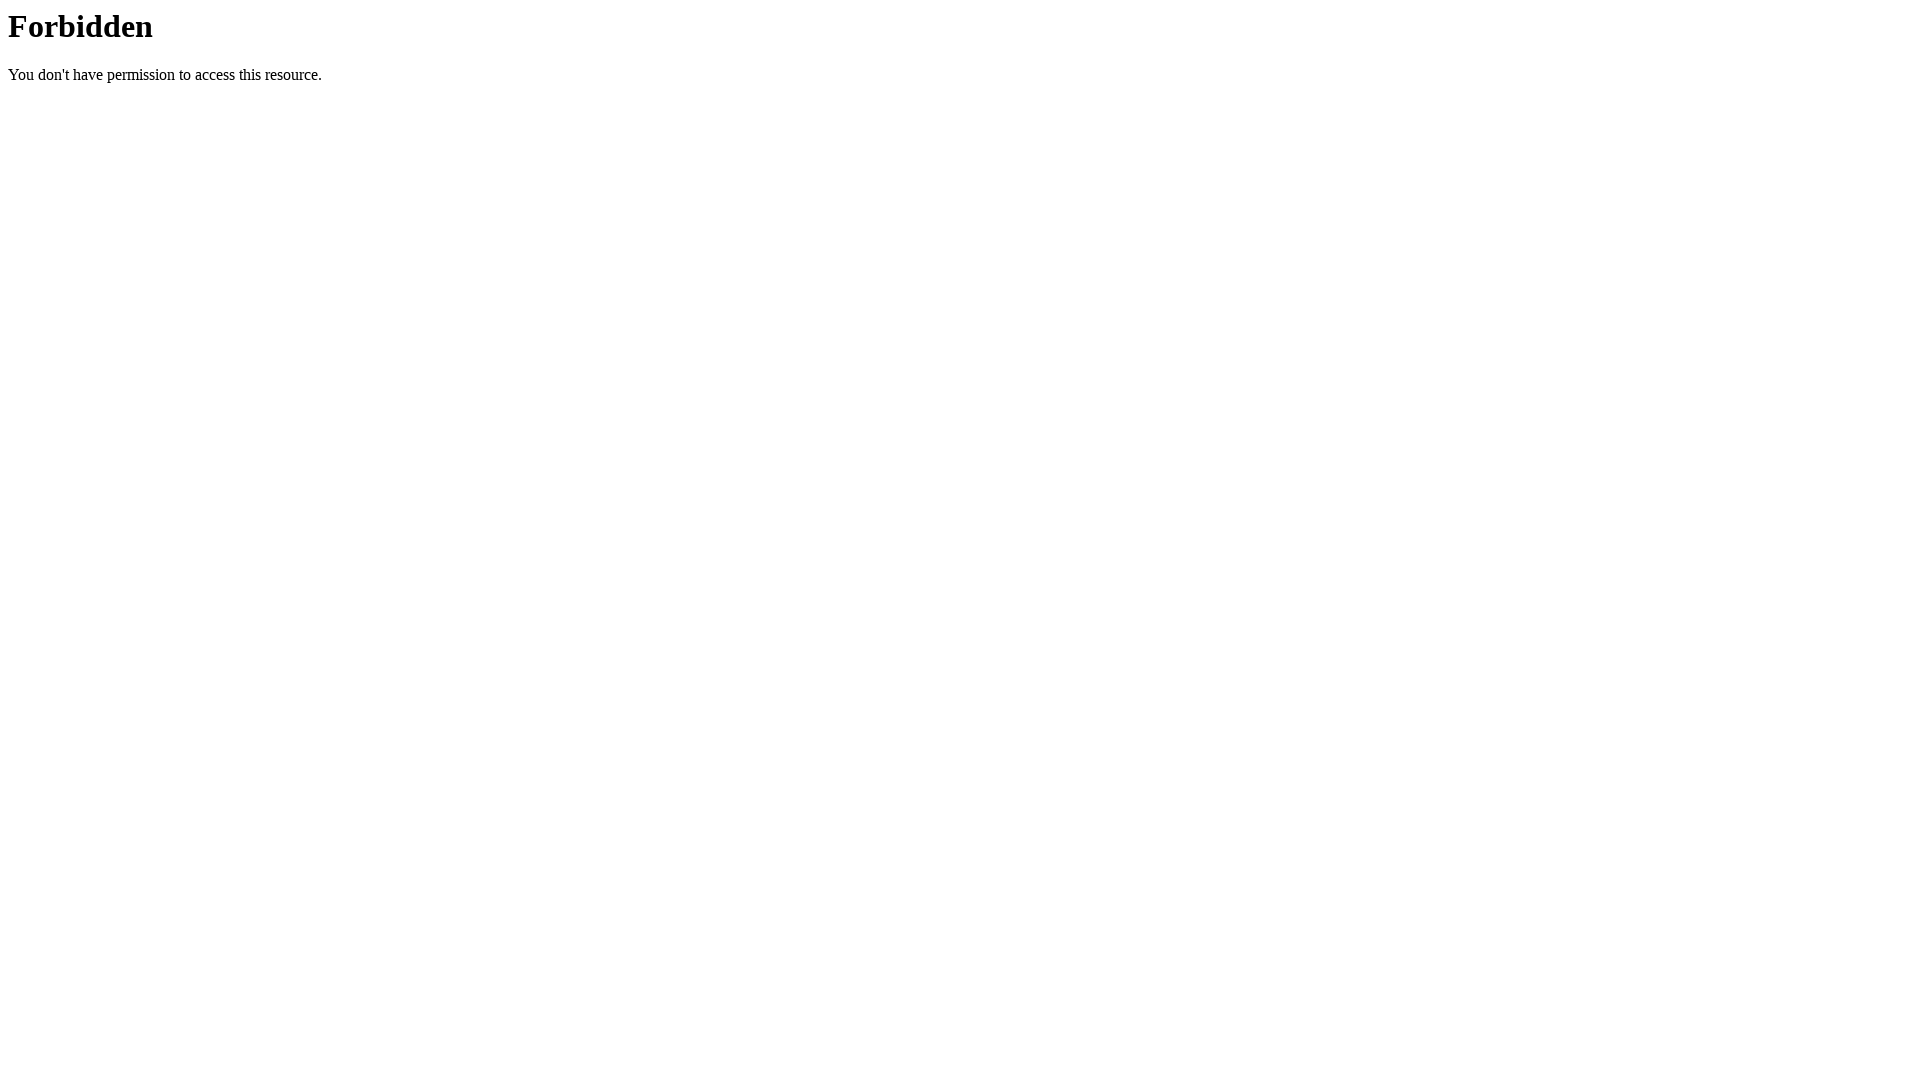

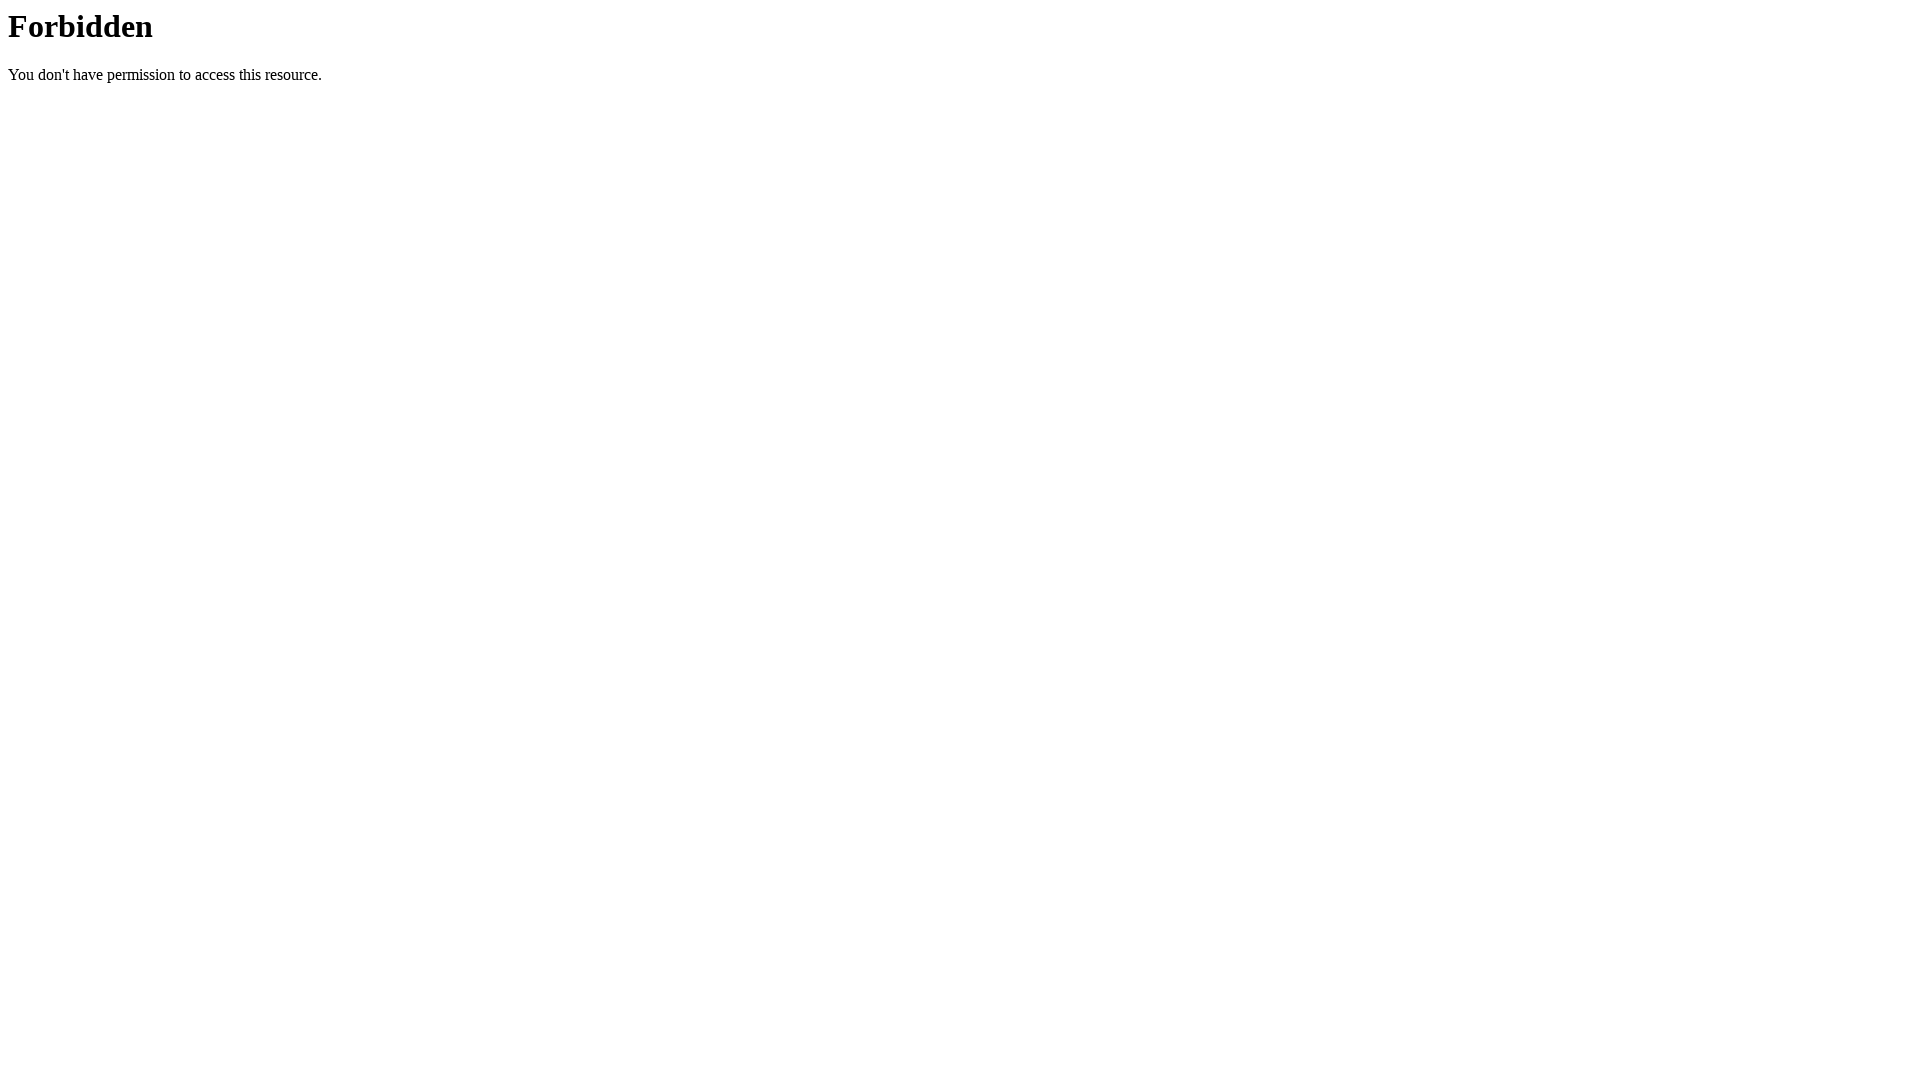